Tests alert handling on a practice automation page by entering a name, clicking the confirm button, and dismissing the confirmation alert dialog

Starting URL: https://www.rahulshettyacademy.com/AutomationPractice/

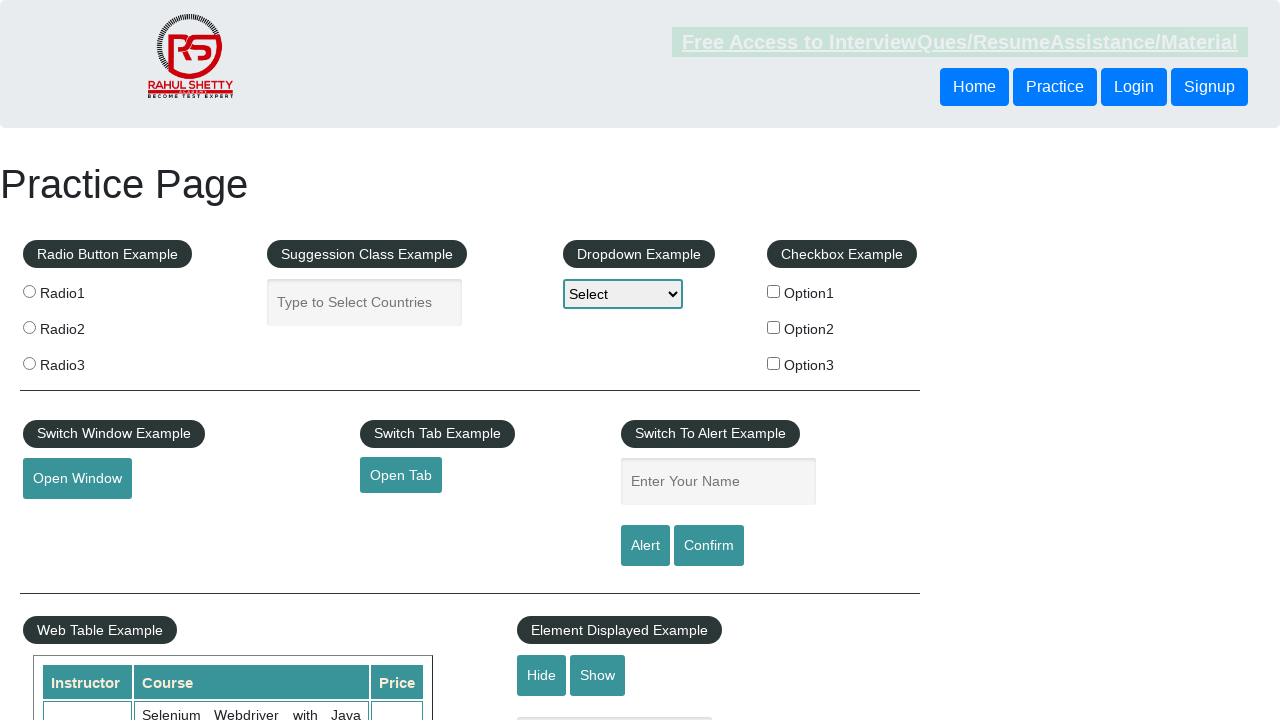

Filled name input field with 'rahul' on input[name='enter-name']
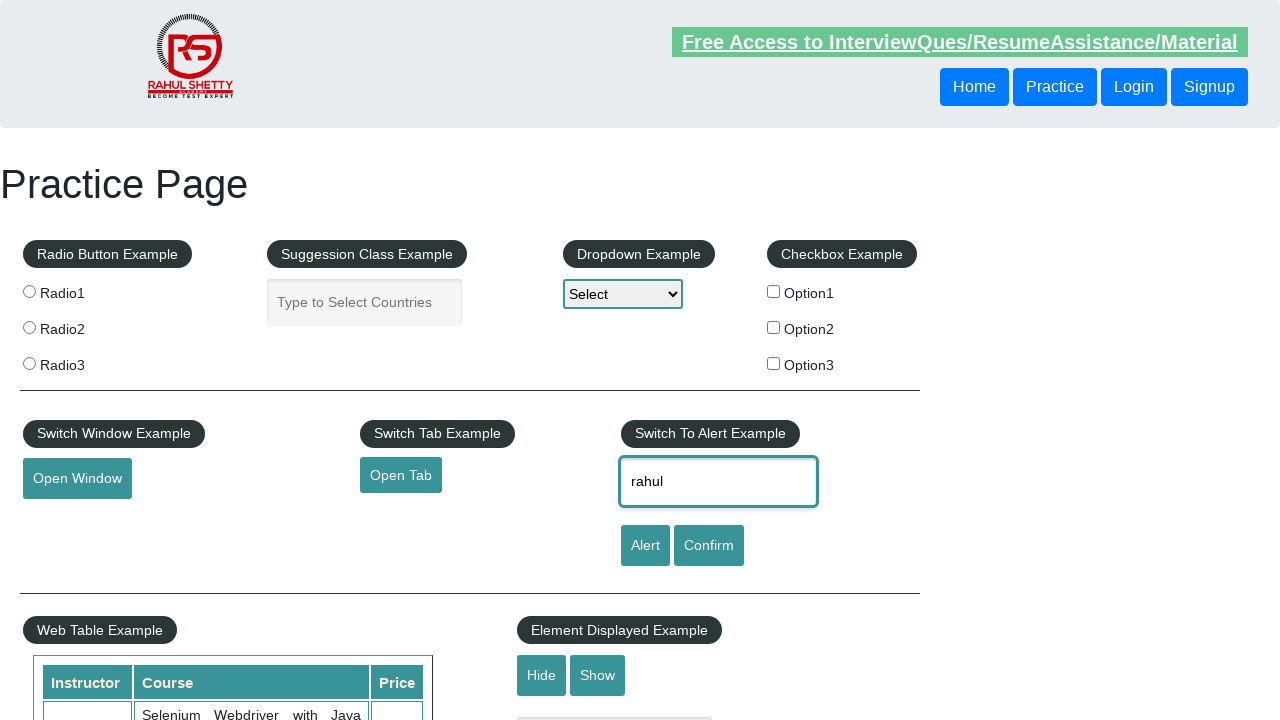

Clicked confirm button to trigger alert dialog at (709, 546) on #confirmbtn
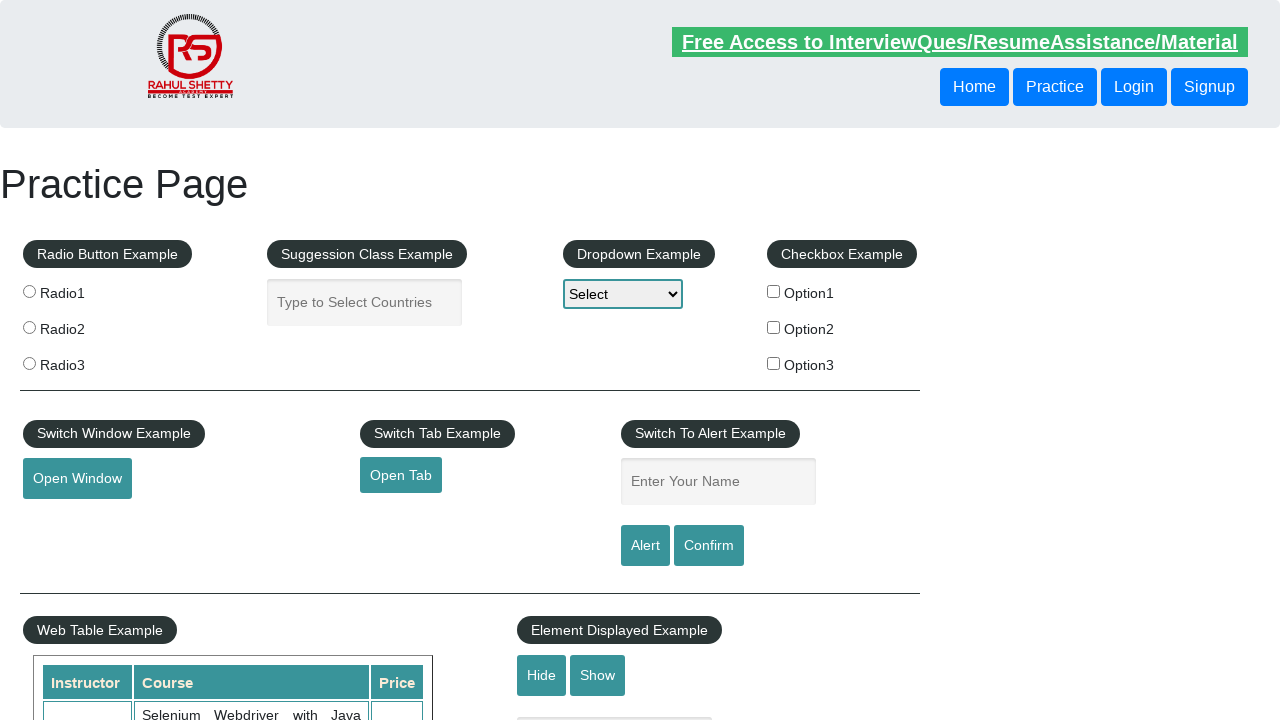

Set up dialog handler to dismiss confirmation alert
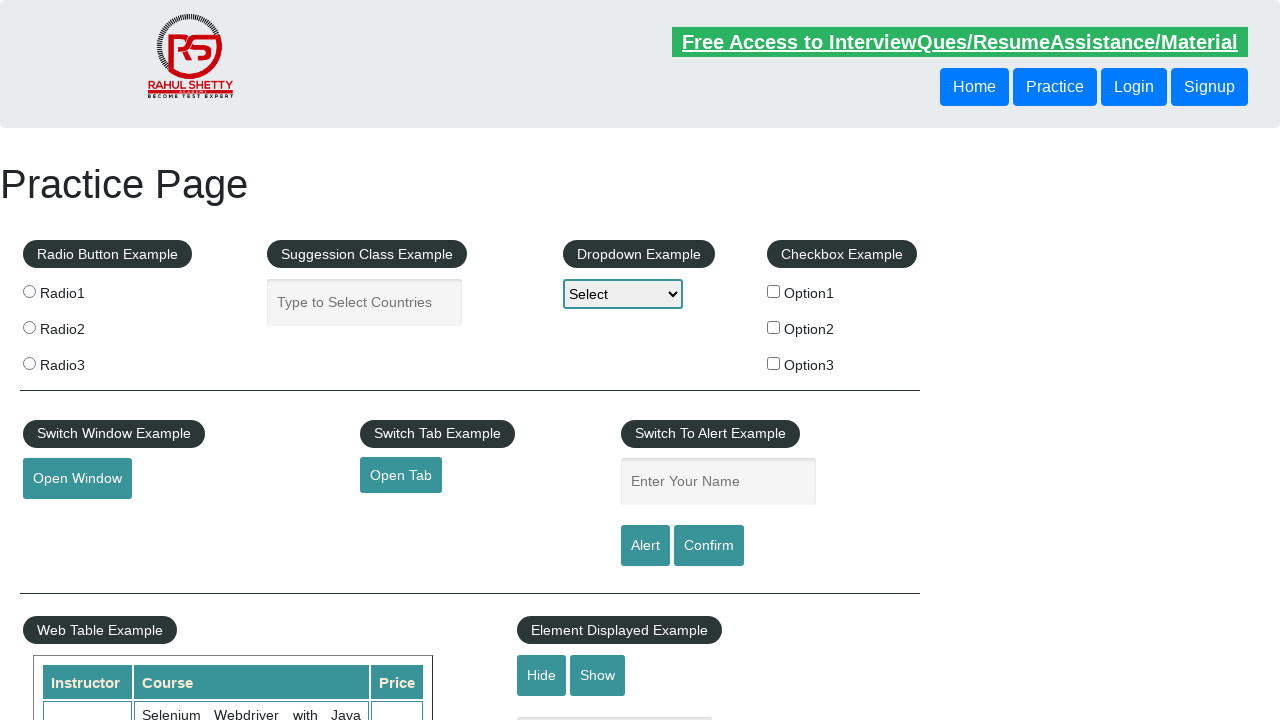

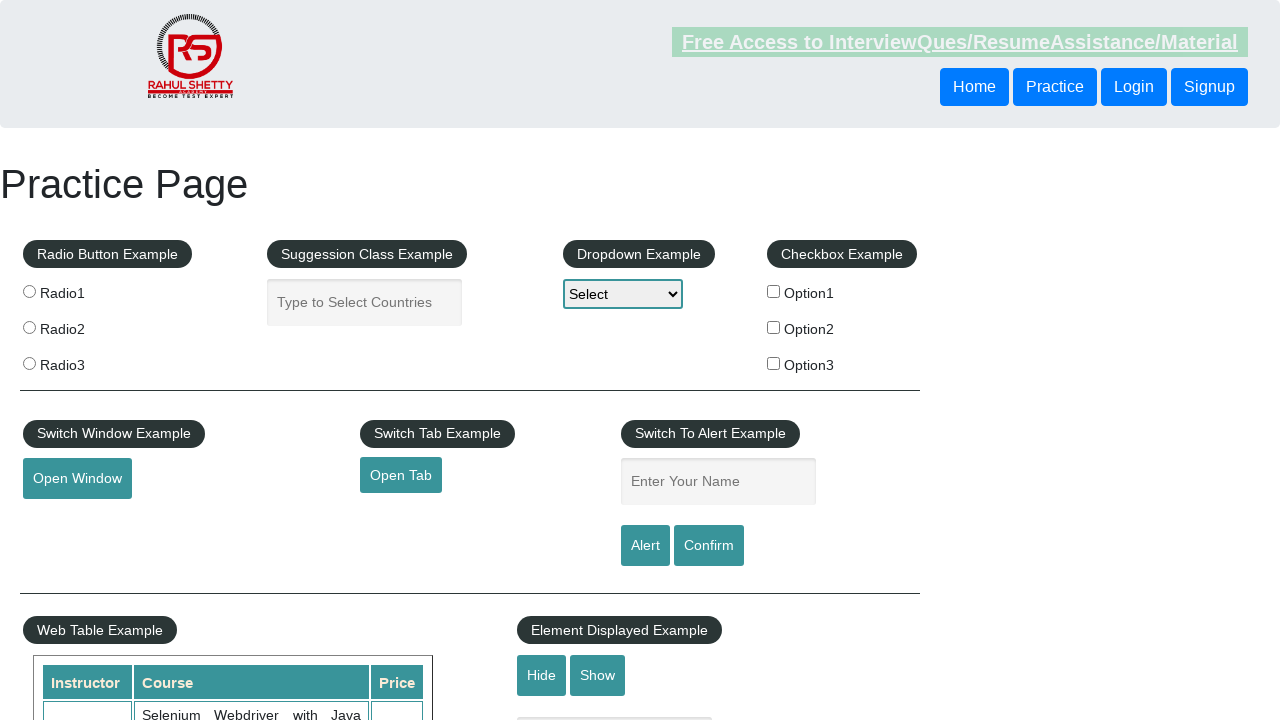